Tests checkbox interaction on a practice website by clicking the "Friends and Family" checkbox option

Starting URL: https://rahulshettyacademy.com/dropdownsPractise/

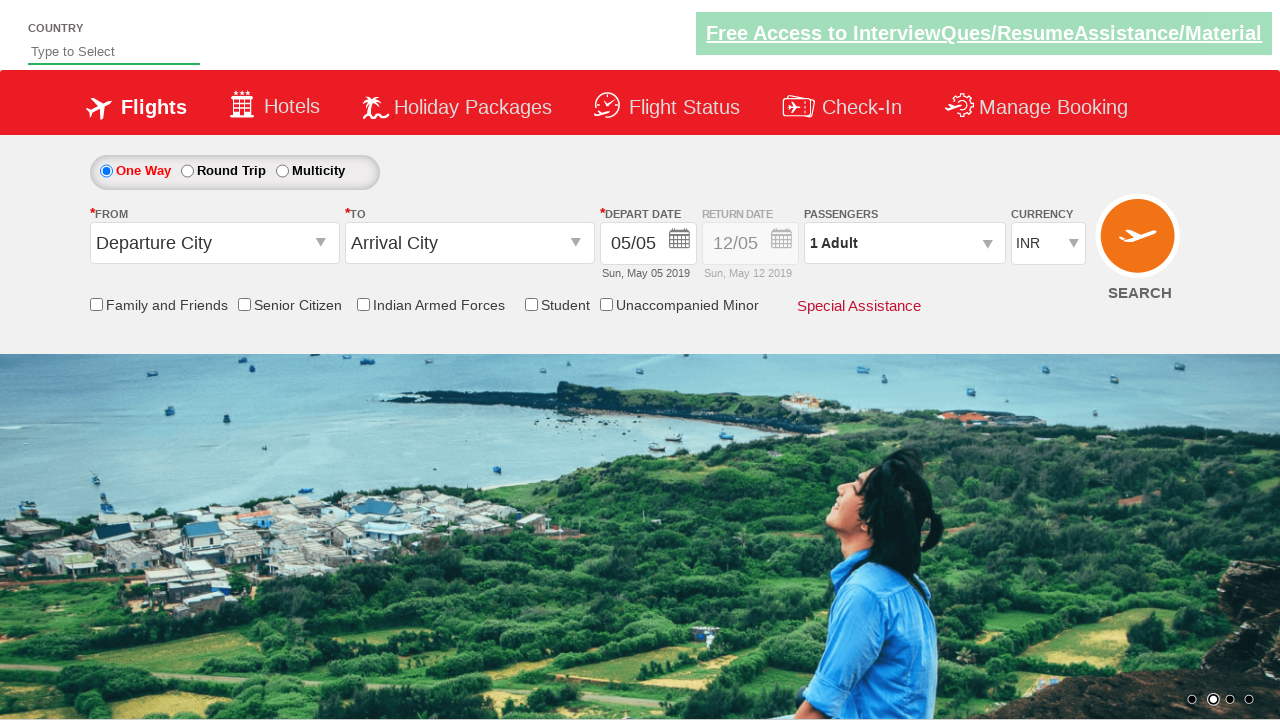

Navigated to practice website
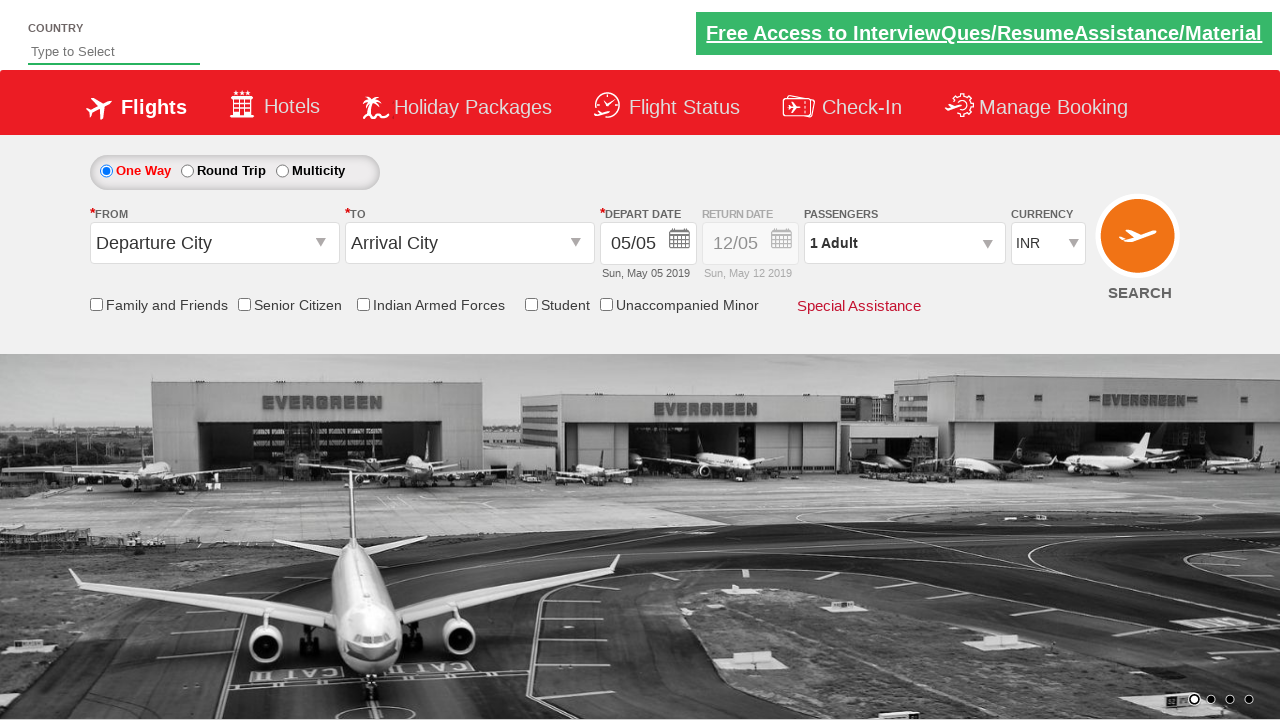

Clicked the 'Friends and Family' checkbox at (96, 304) on input#ctl00_mainContent_chk_friendsandfamily
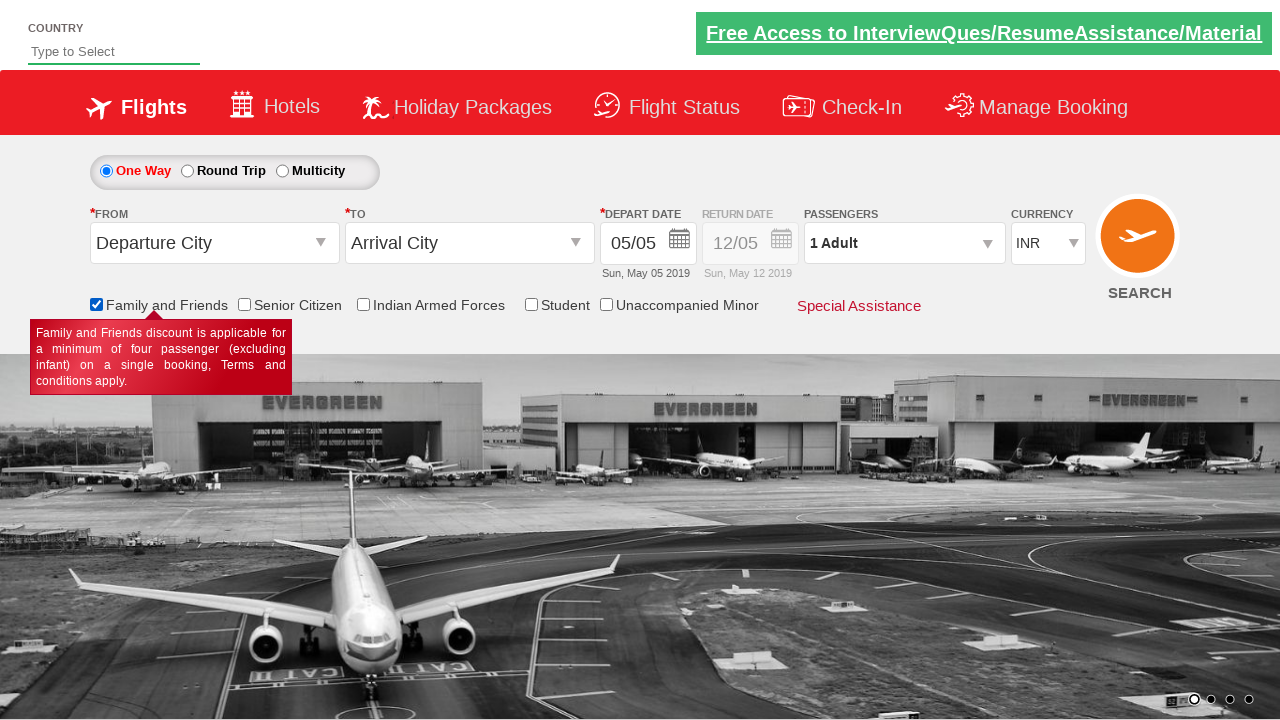

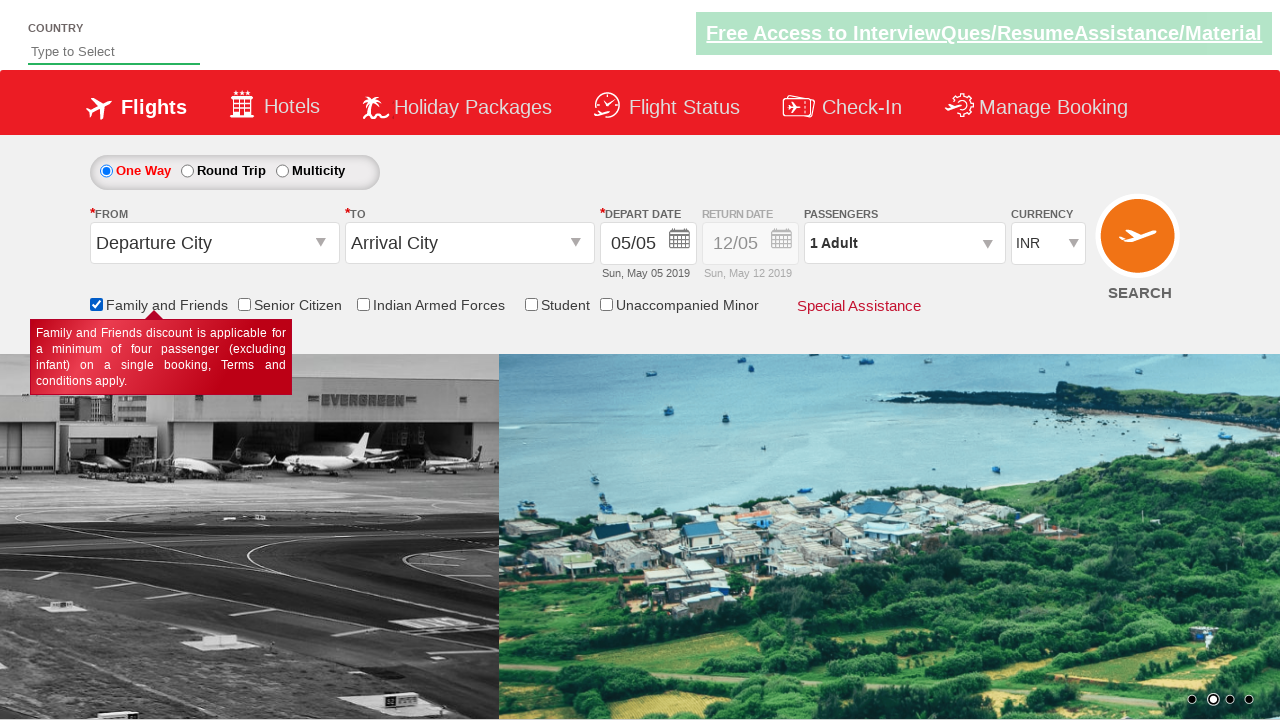